Tests basic navigation by visiting vnexpress.net, waiting for page load, then navigating to w3schools.com

Starting URL: https://vnexpress.net/

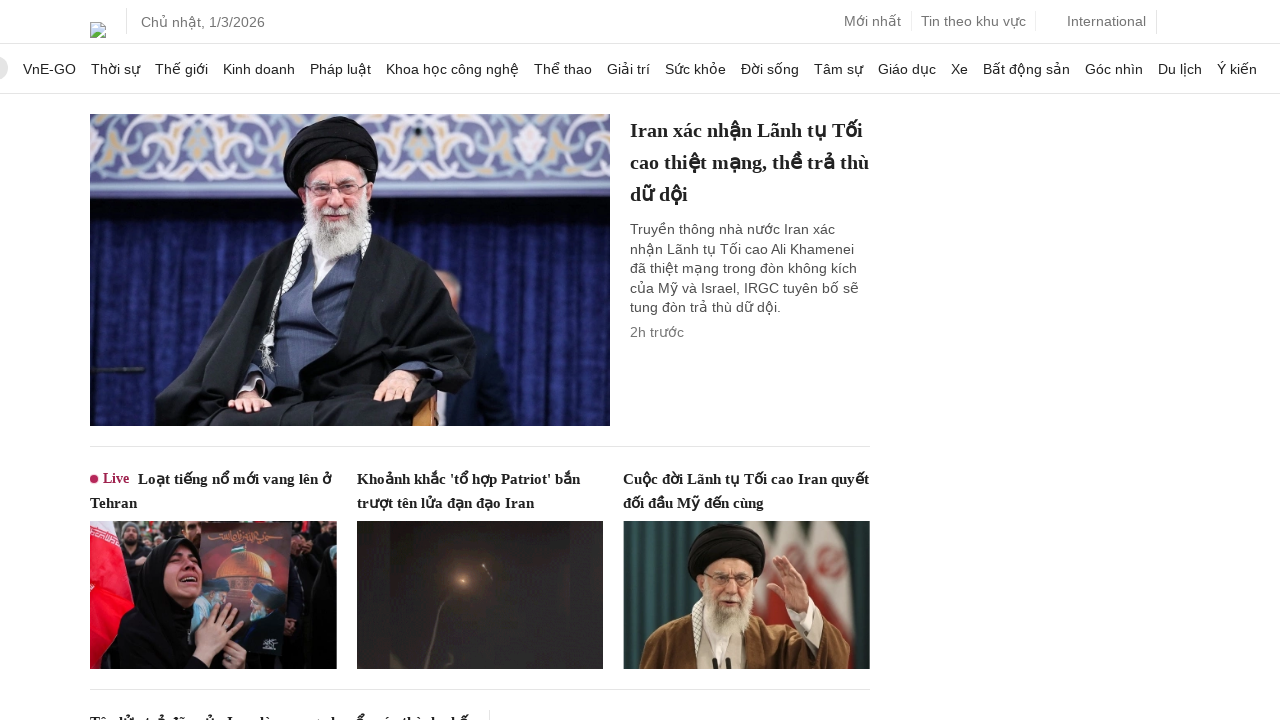

Waited for vnexpress.net DOM to load
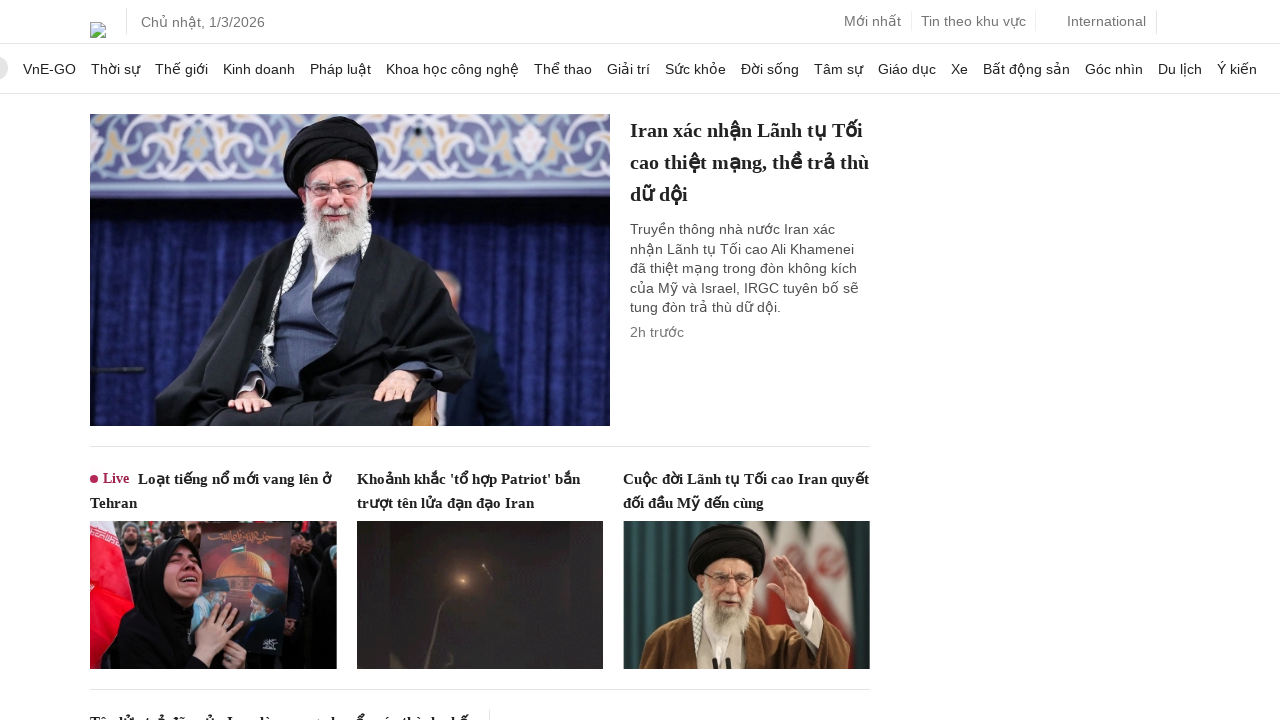

Waited 3 seconds for page to fully render
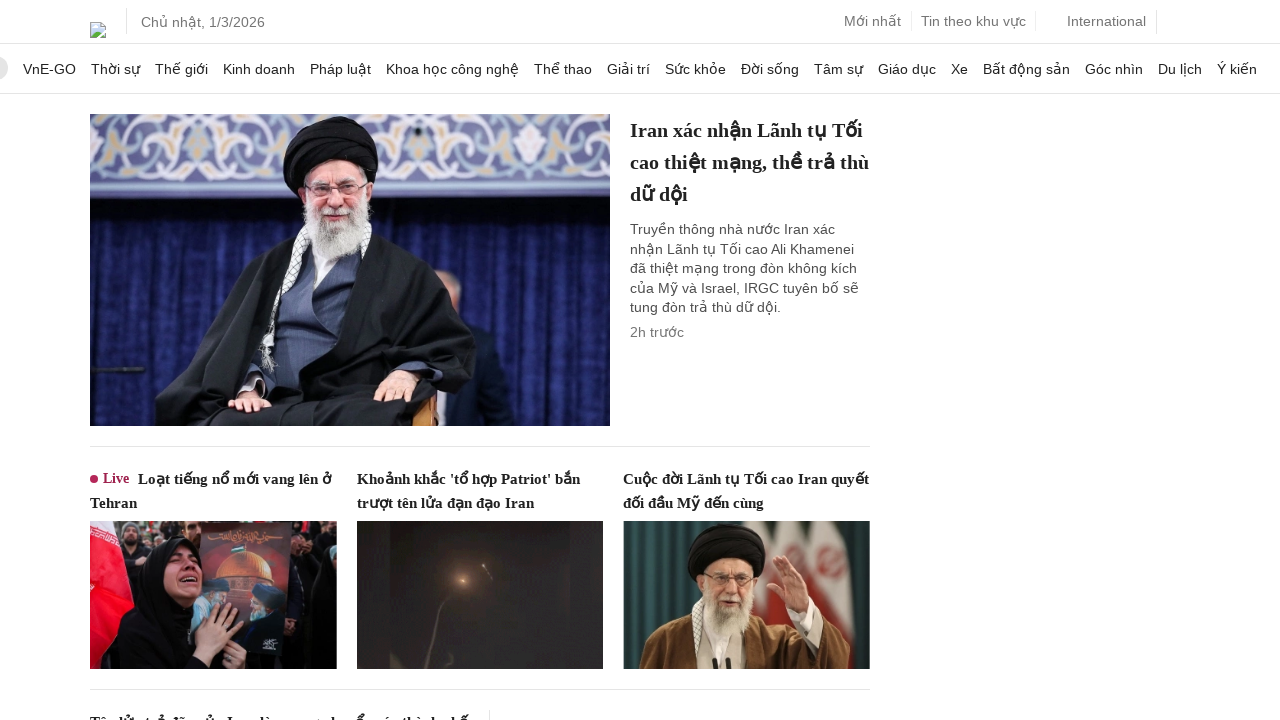

Navigated to w3schools.com
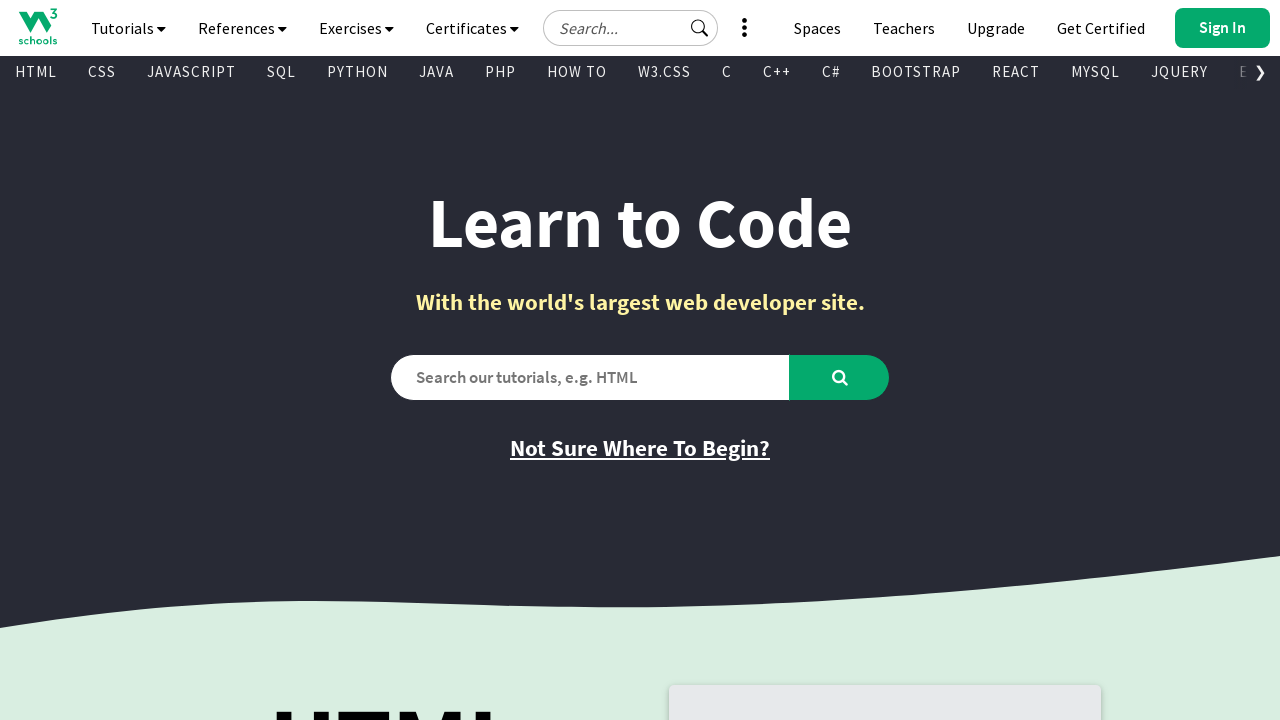

Waited for w3schools.com DOM to load
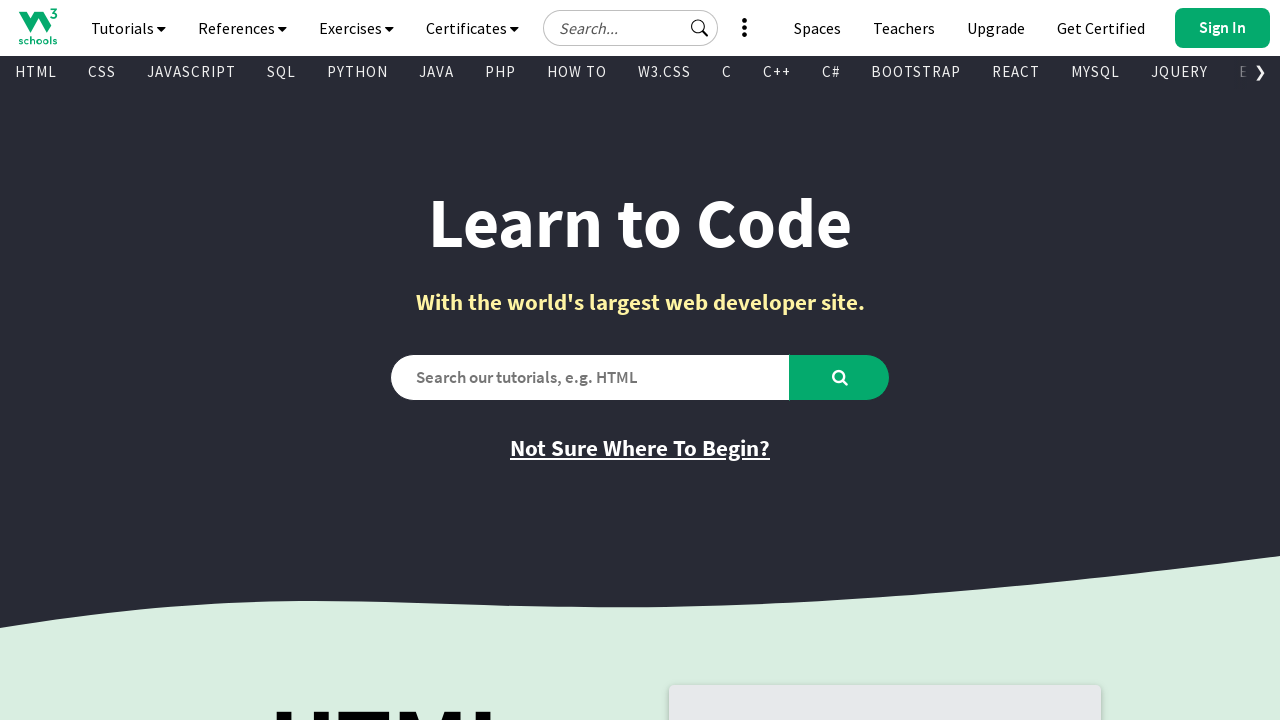

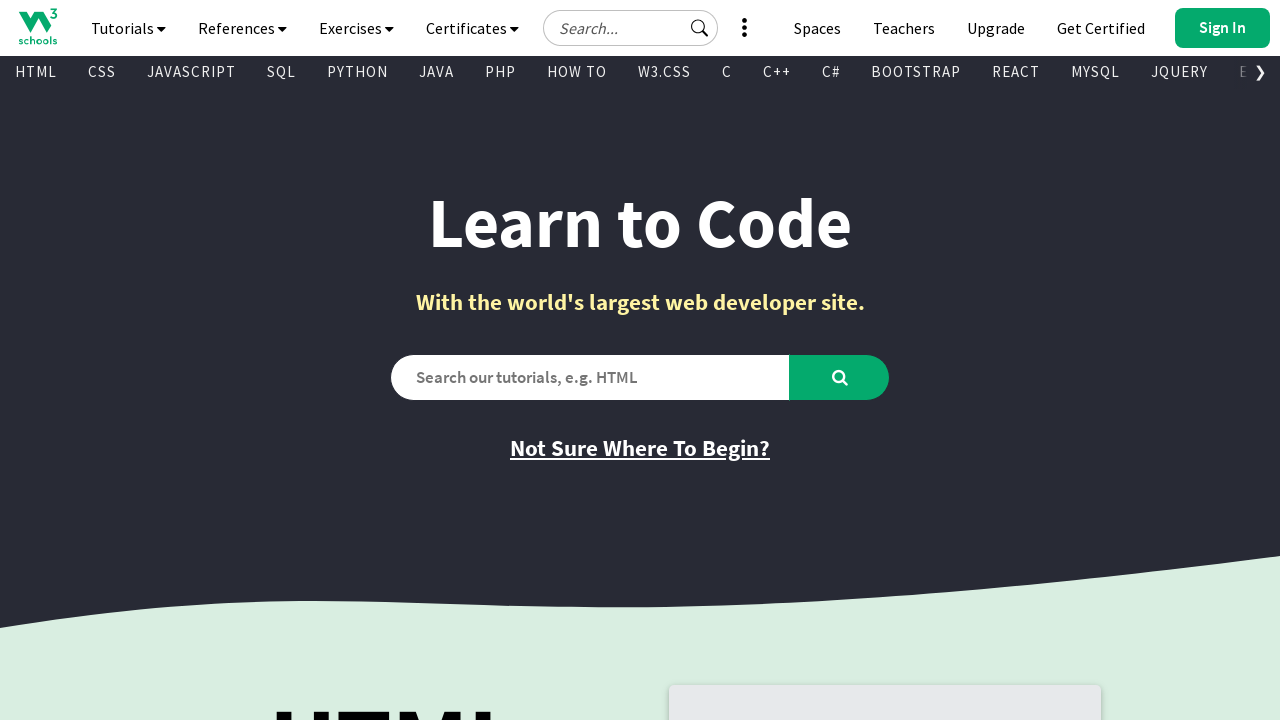